Tests the search functionality by entering a search term "телефон" (phone) and verifying the search results page displays correctly

Starting URL: http://intershop5.skillbox.ru/

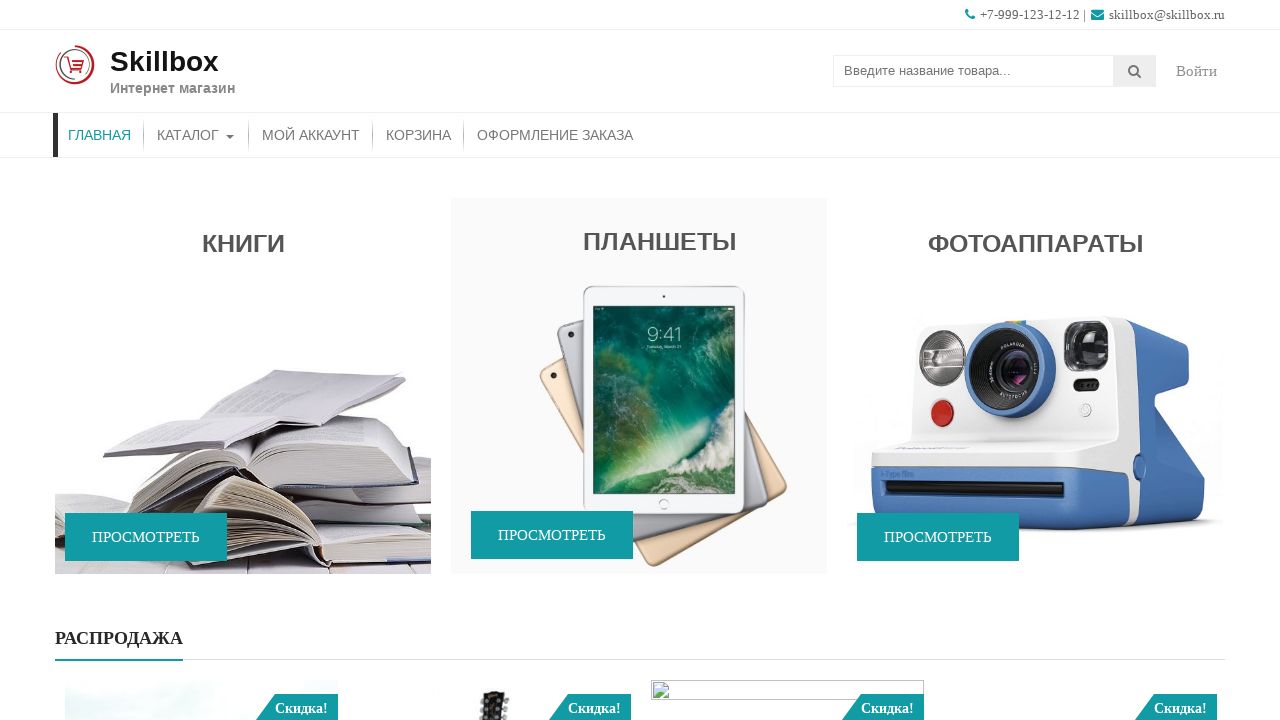

Filled search field with 'телефон' (phone) on .search-field
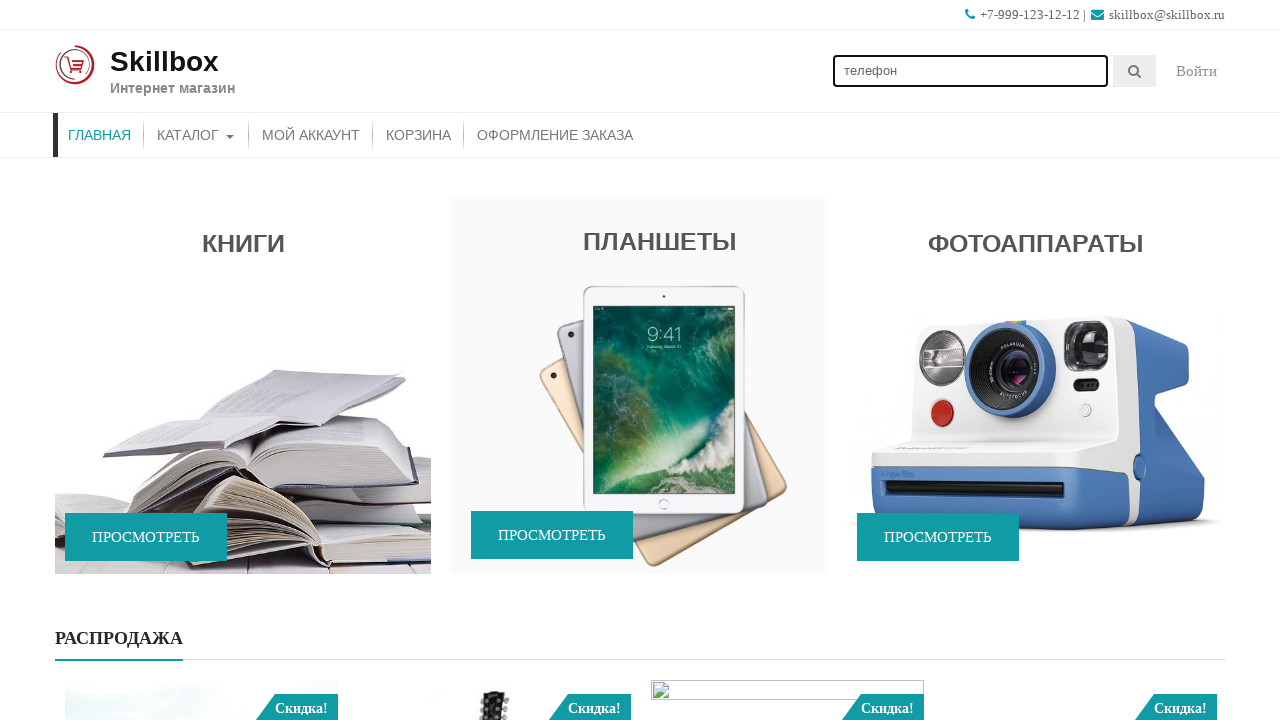

Pressed Enter to submit search on .search-field
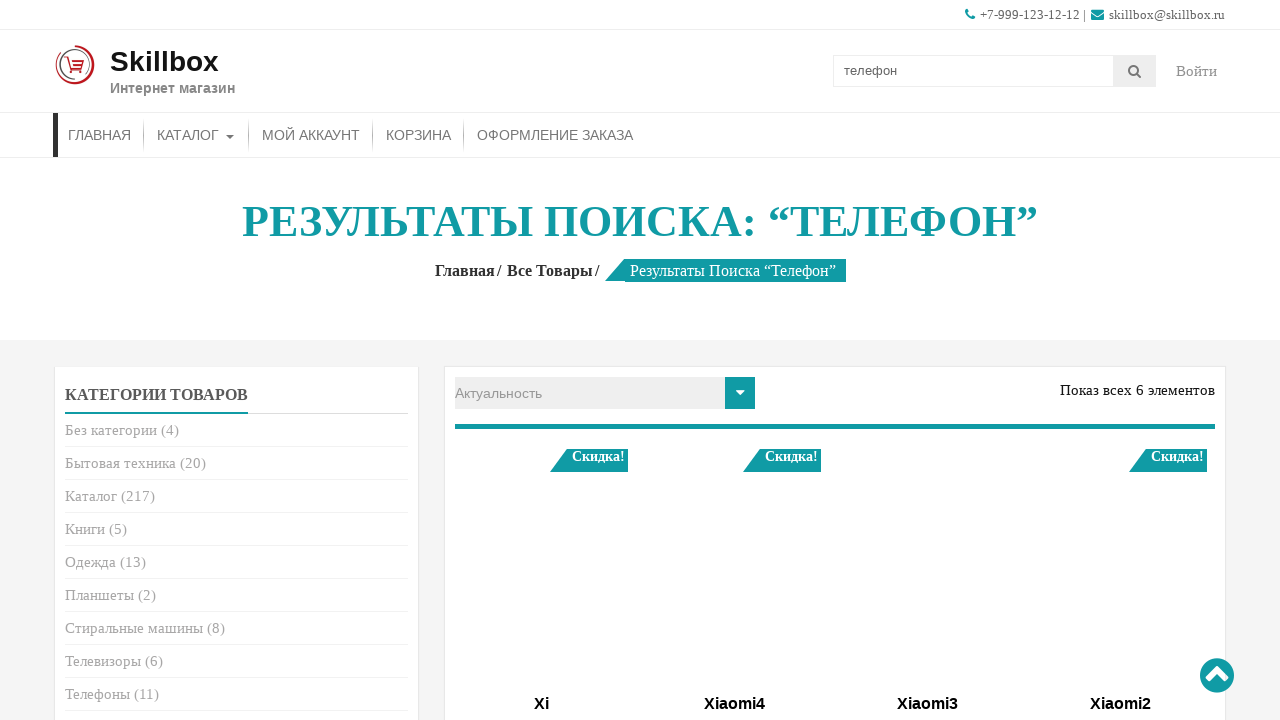

Search results page loaded with entry titles displayed
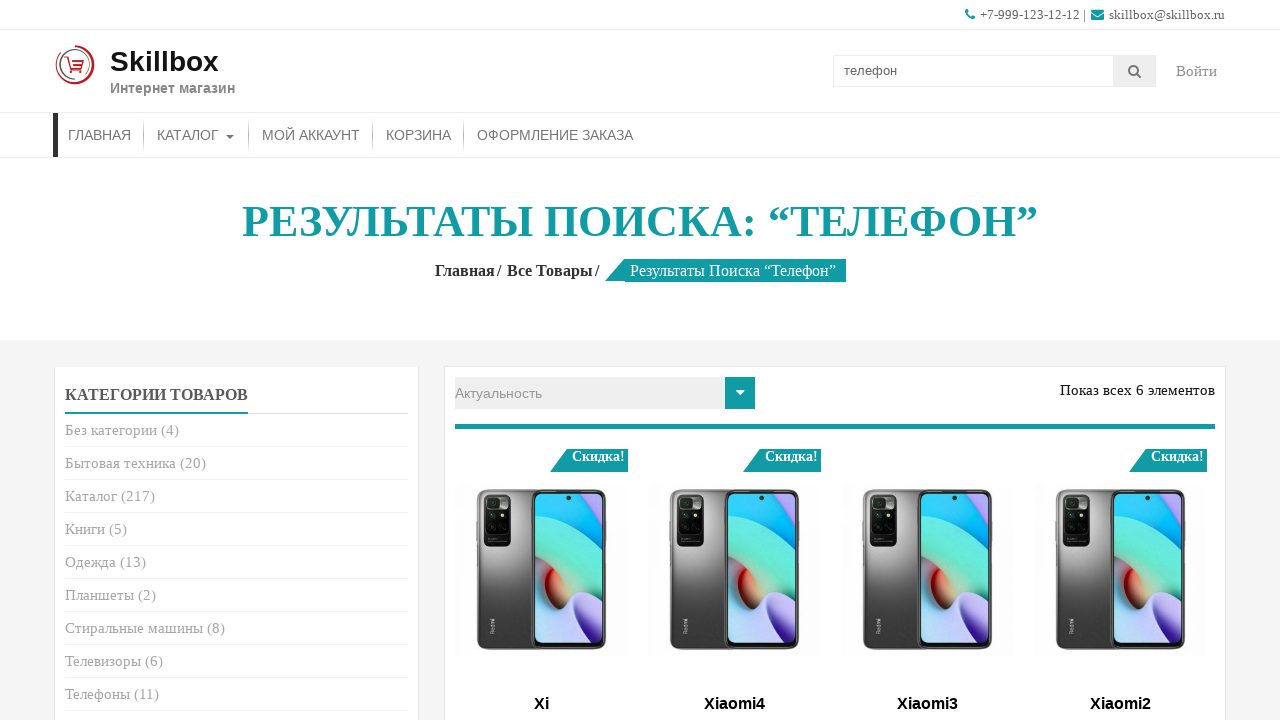

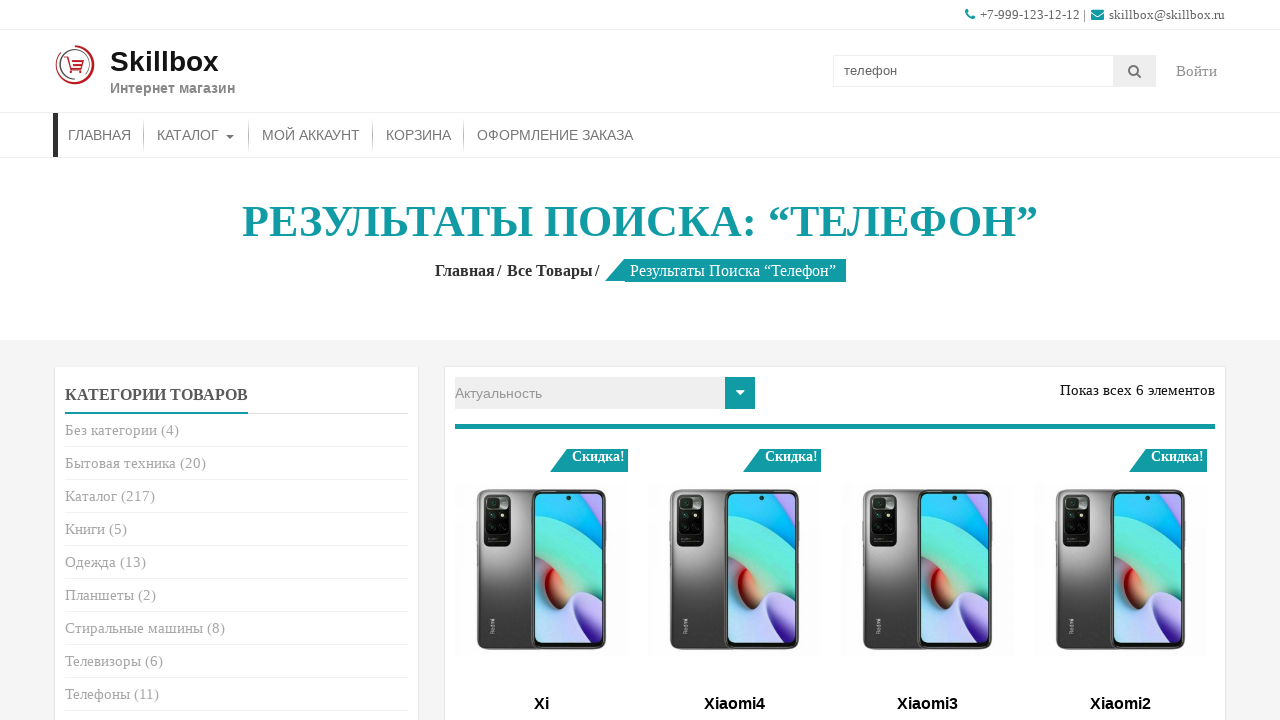